Tests checkbox functionality by ensuring both checkboxes on the page are selected

Starting URL: https://the-internet.herokuapp.com/checkboxes

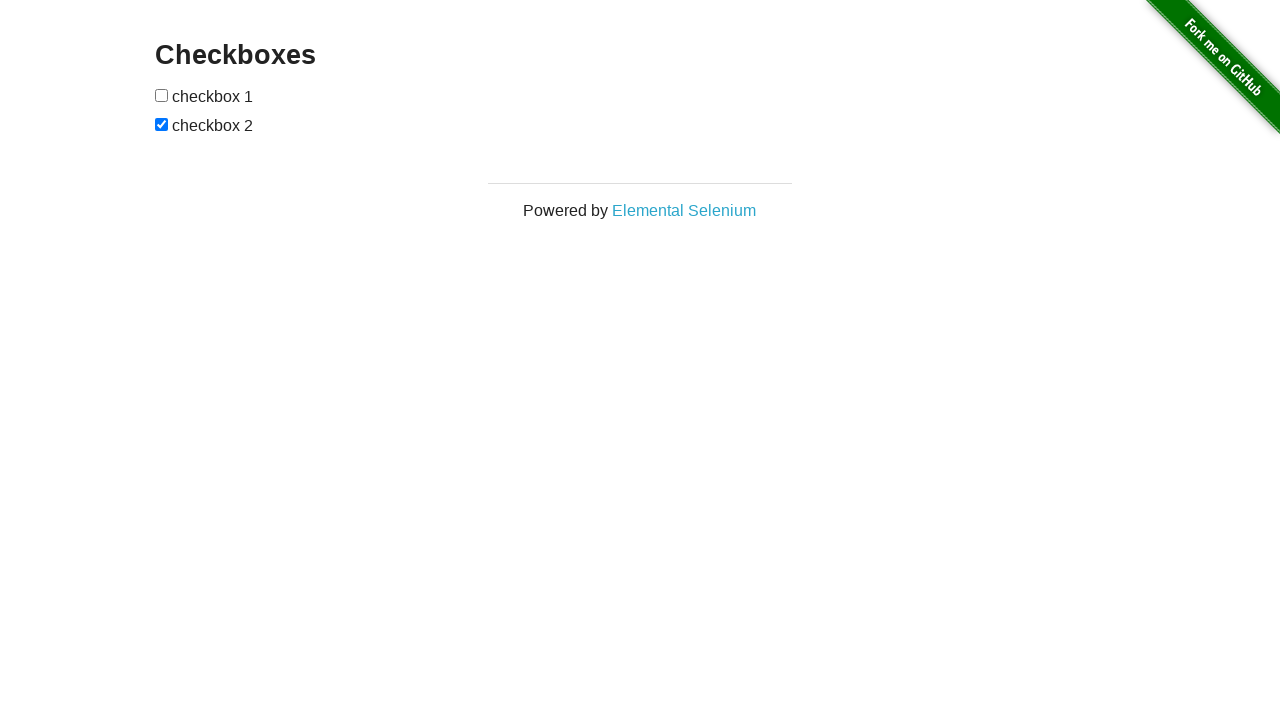

Located first checkbox element
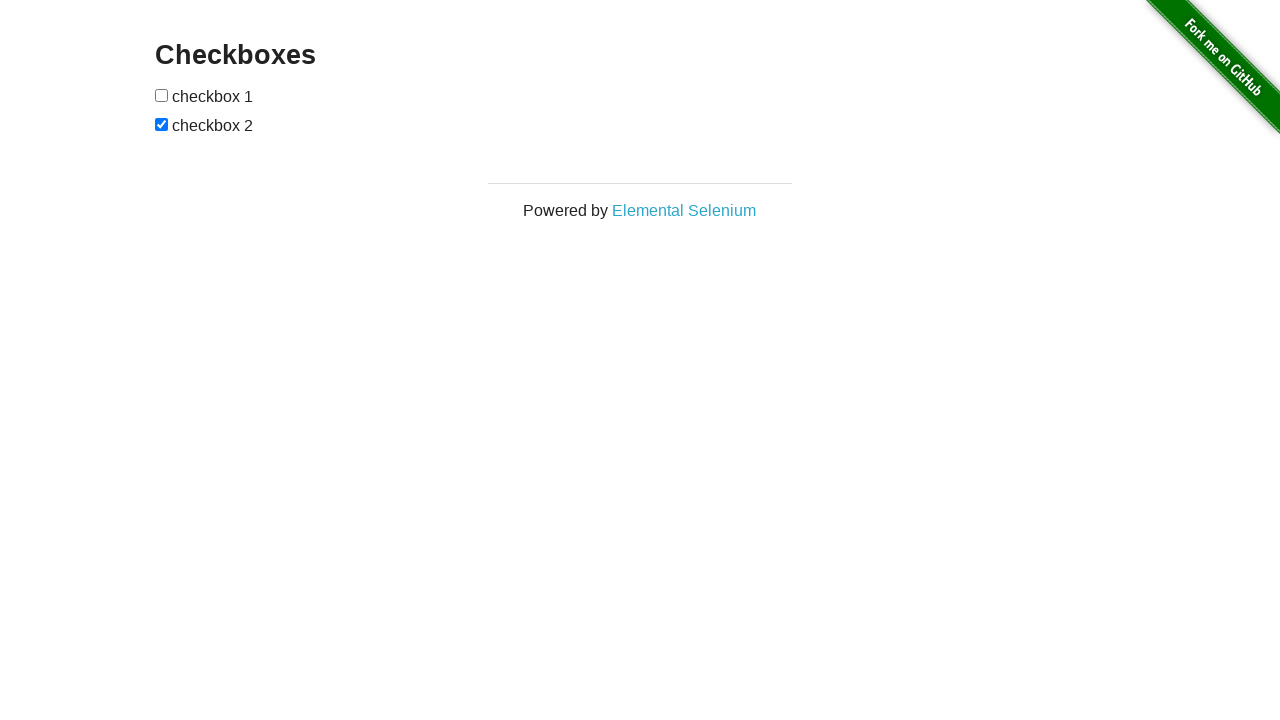

Located second checkbox element
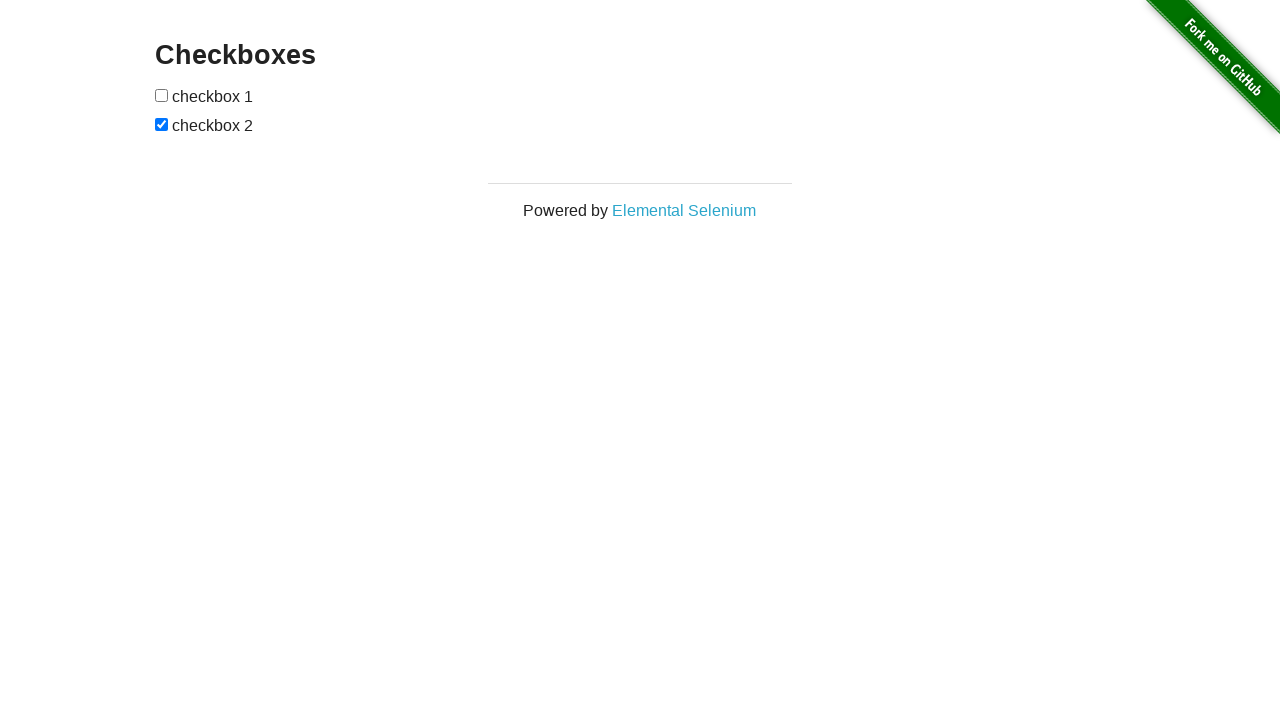

Verified first checkbox is not checked
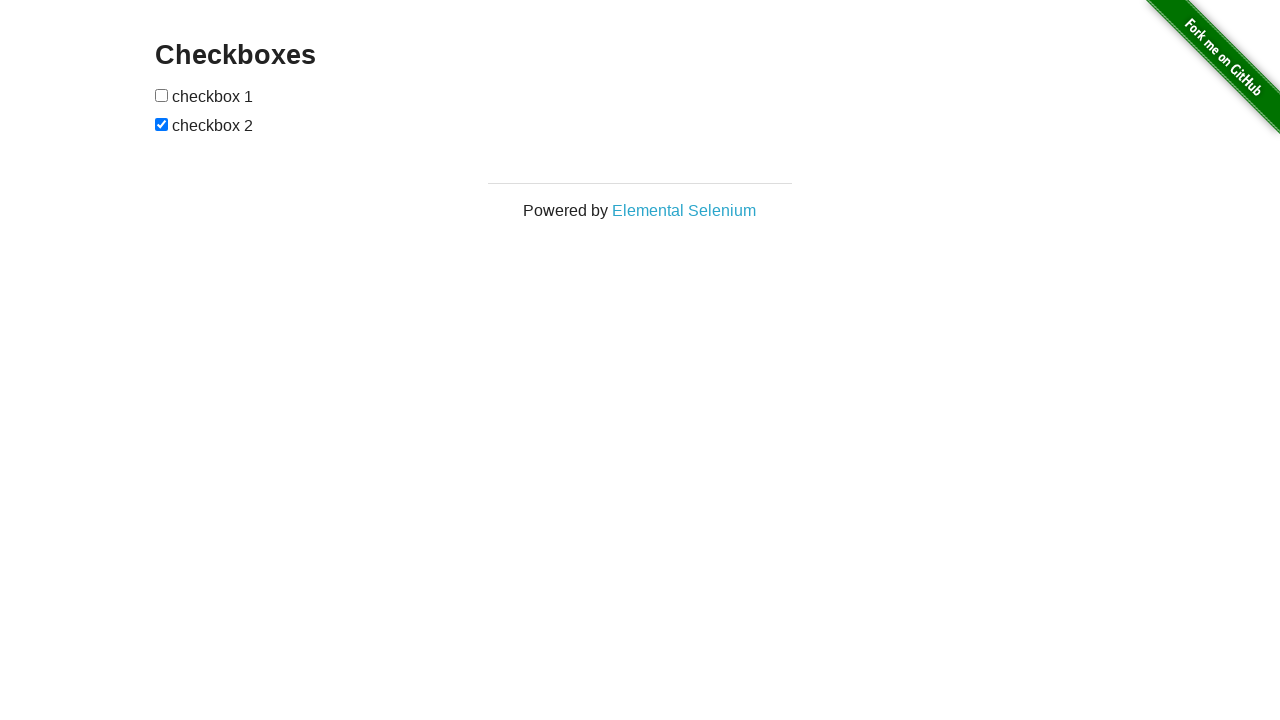

Selected first checkbox at (162, 95) on xpath=(//*[@type='checkbox'])[1]
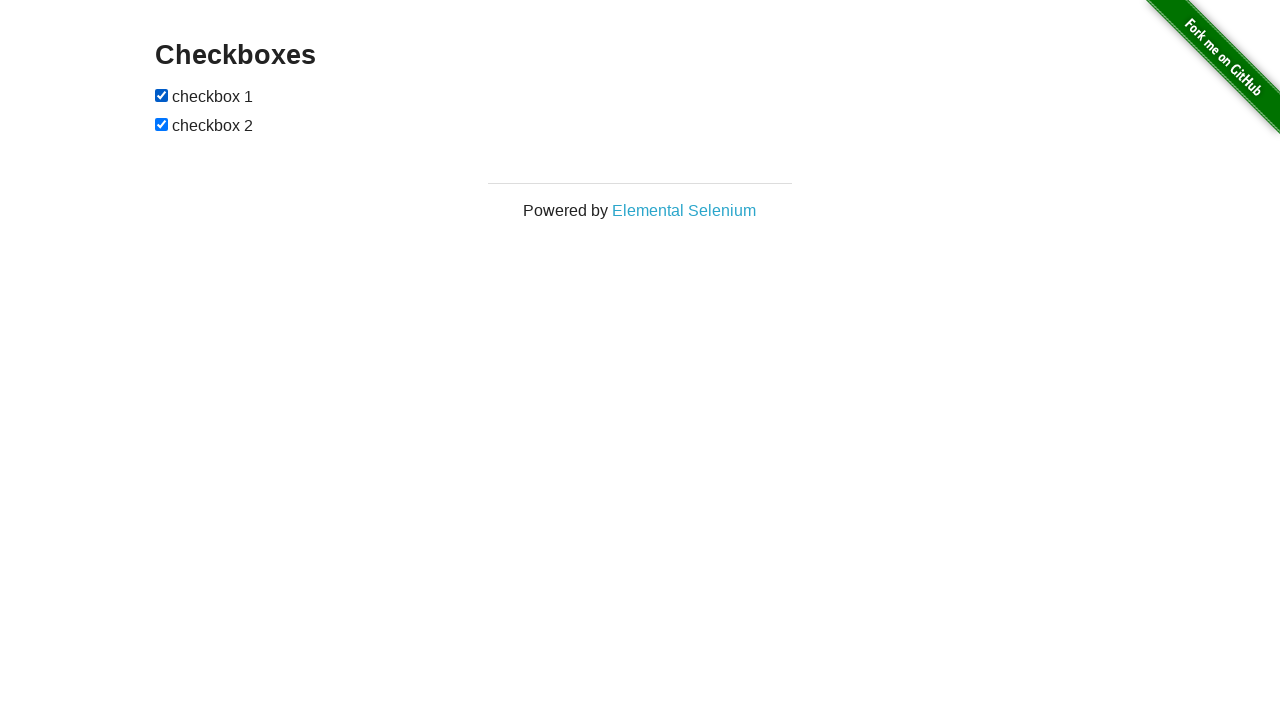

Second checkbox was already selected
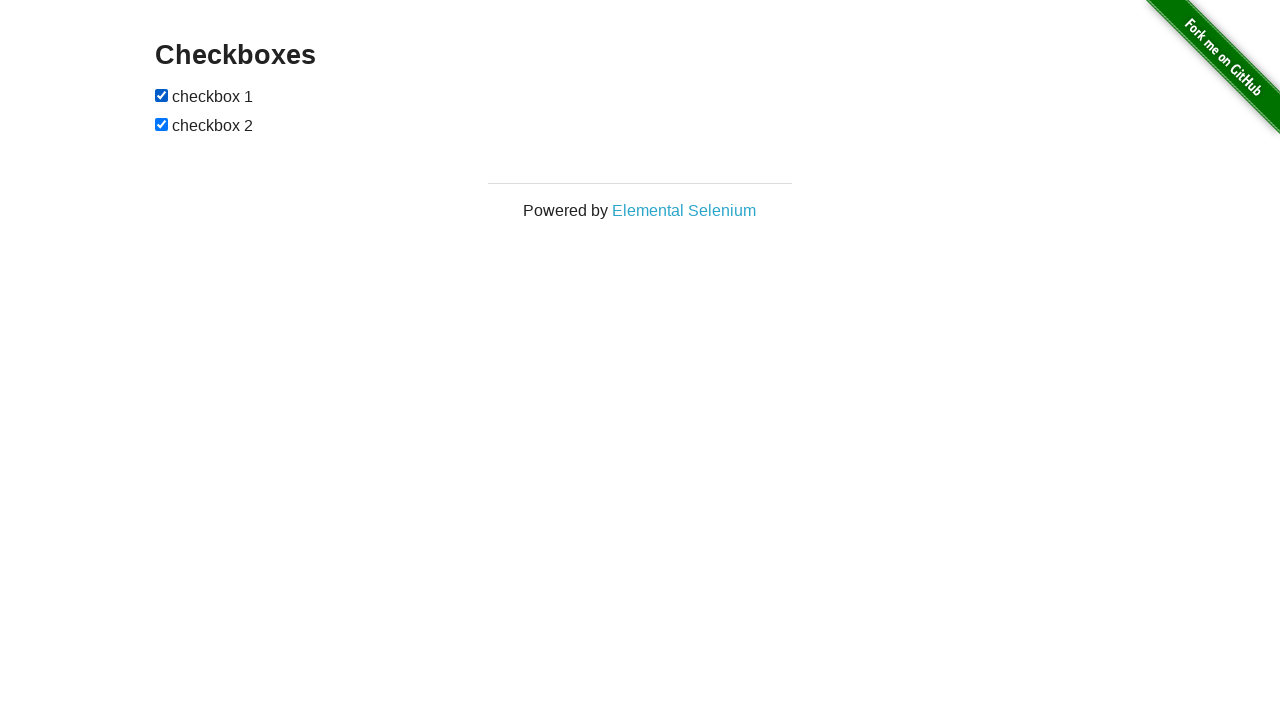

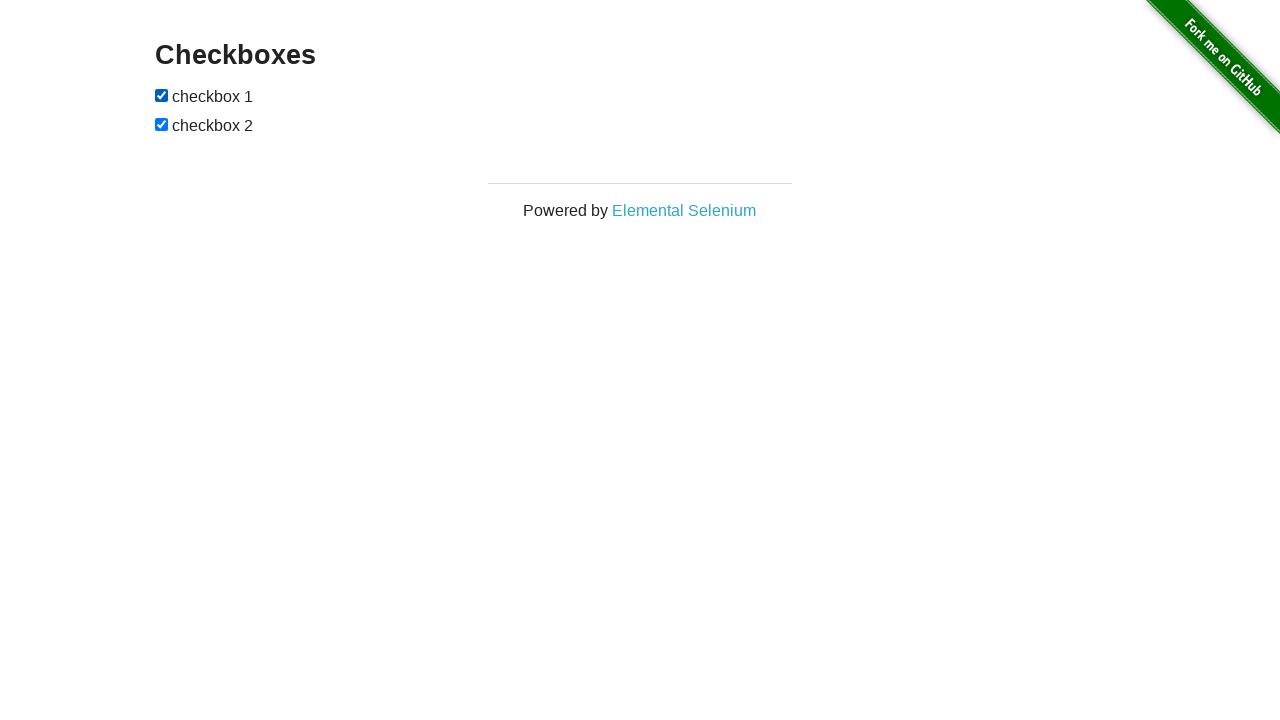